Tests iframe handling by interacting with both single and nested iframes, entering text into input fields within each frame

Starting URL: https://demo.automationtesting.in/Frames.html

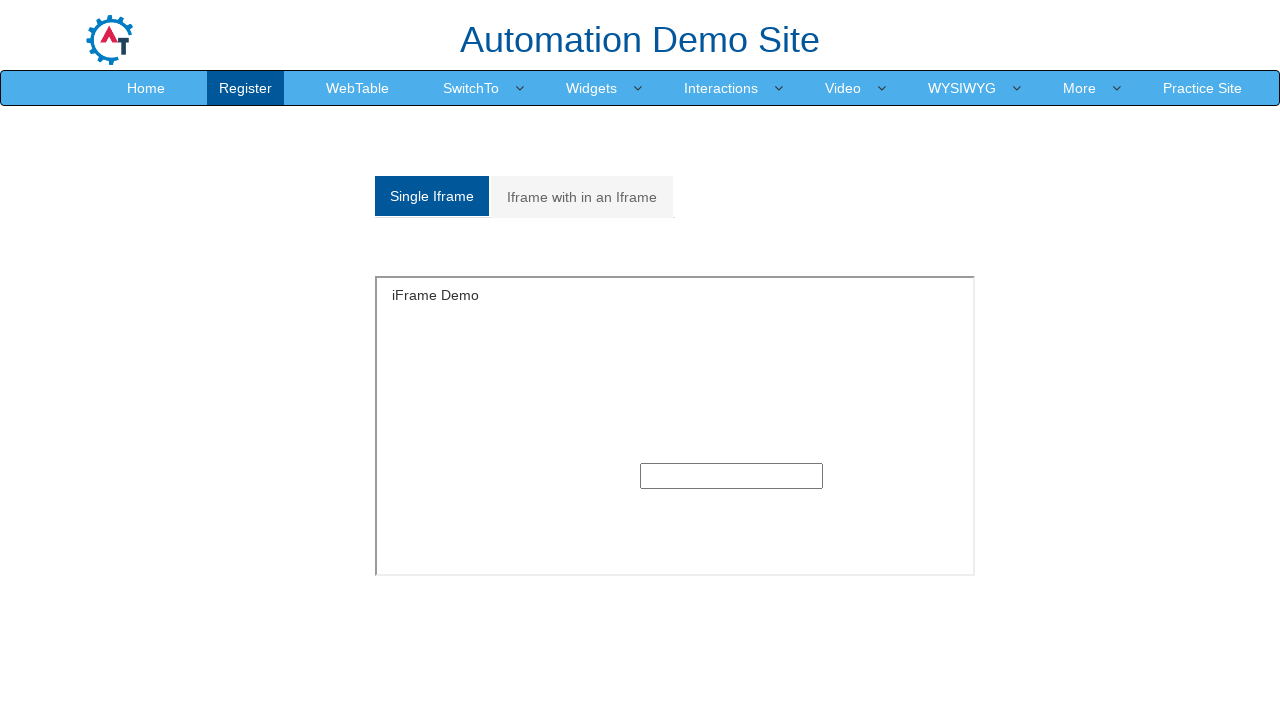

Navigated to iframe testing page
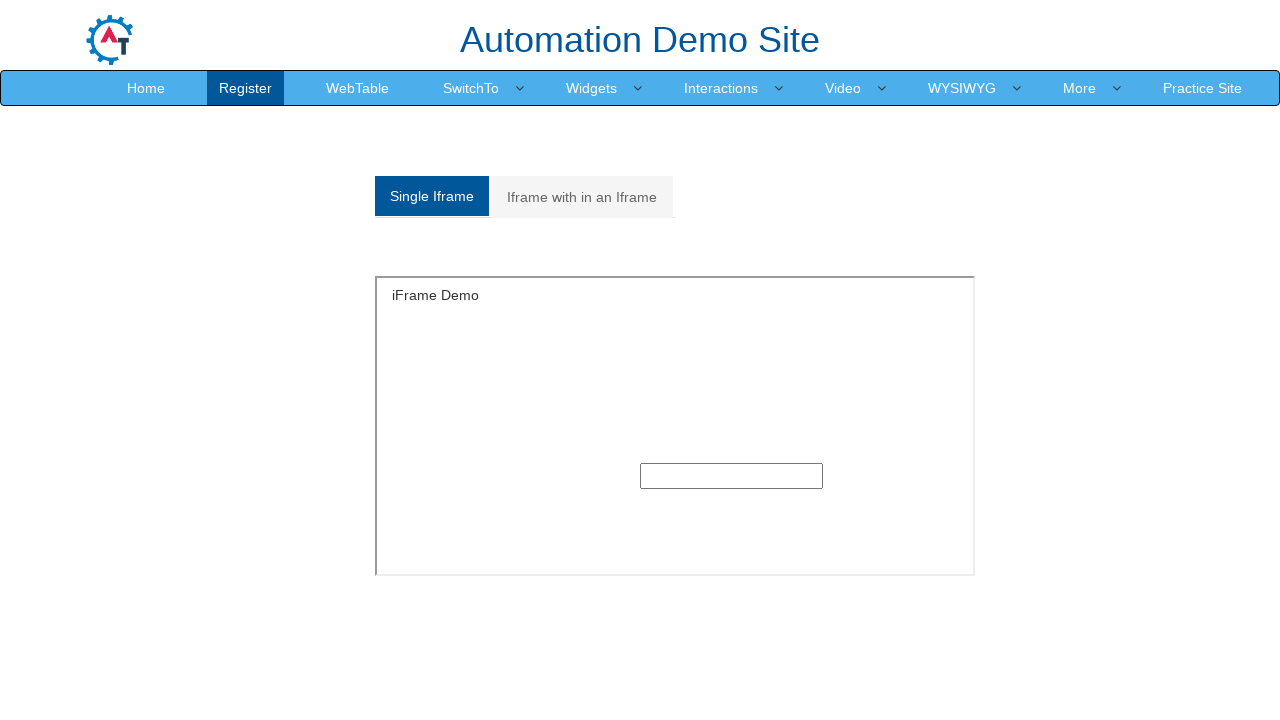

Located single iframe with id 'singleframe'
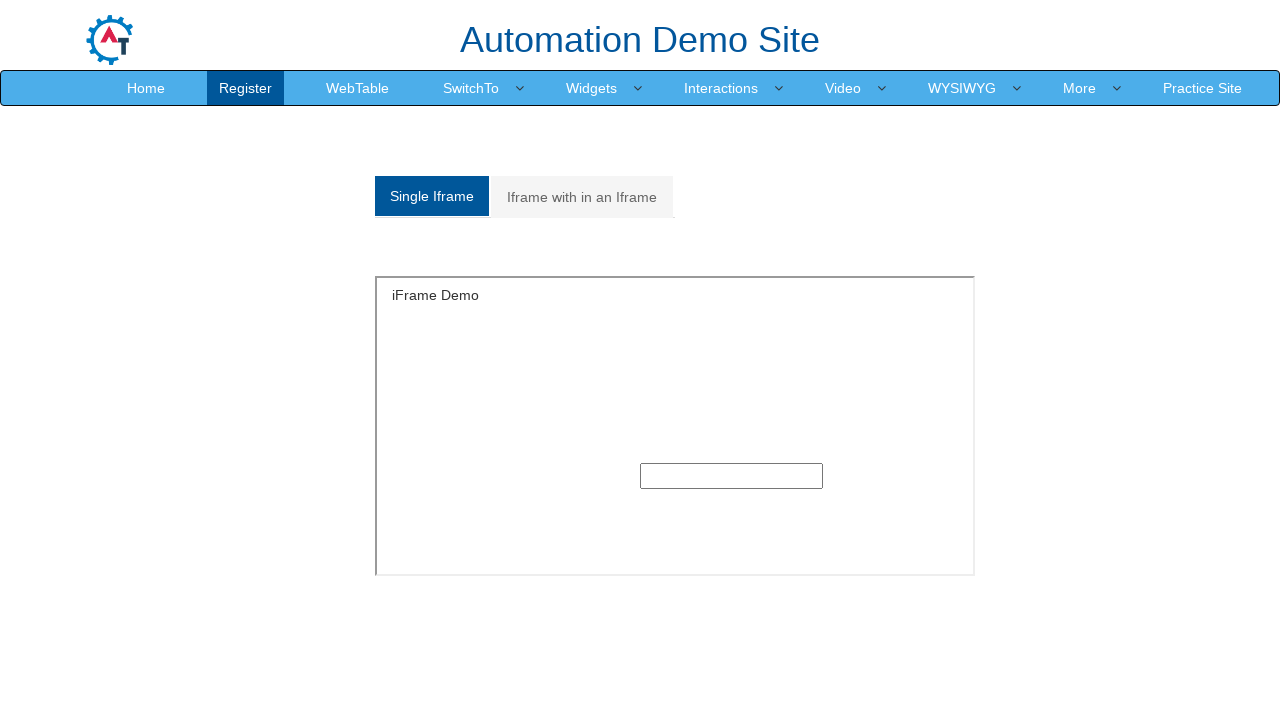

Filled input field in single frame with 'Testing Single Frame' on iframe[id='singleframe'] >> internal:control=enter-frame >> input[type='text']
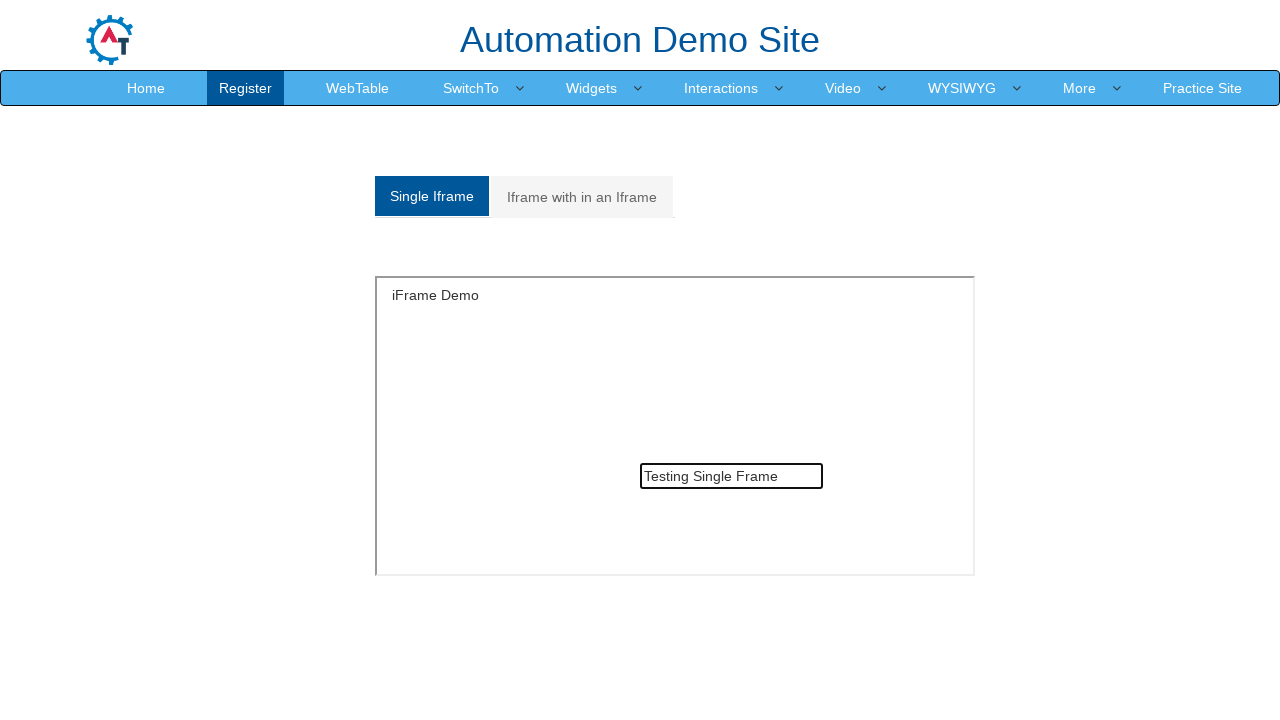

Clicked on 'Iframe with in an Iframe' tab at (582, 197) on a:text('Iframe with in an Iframe')
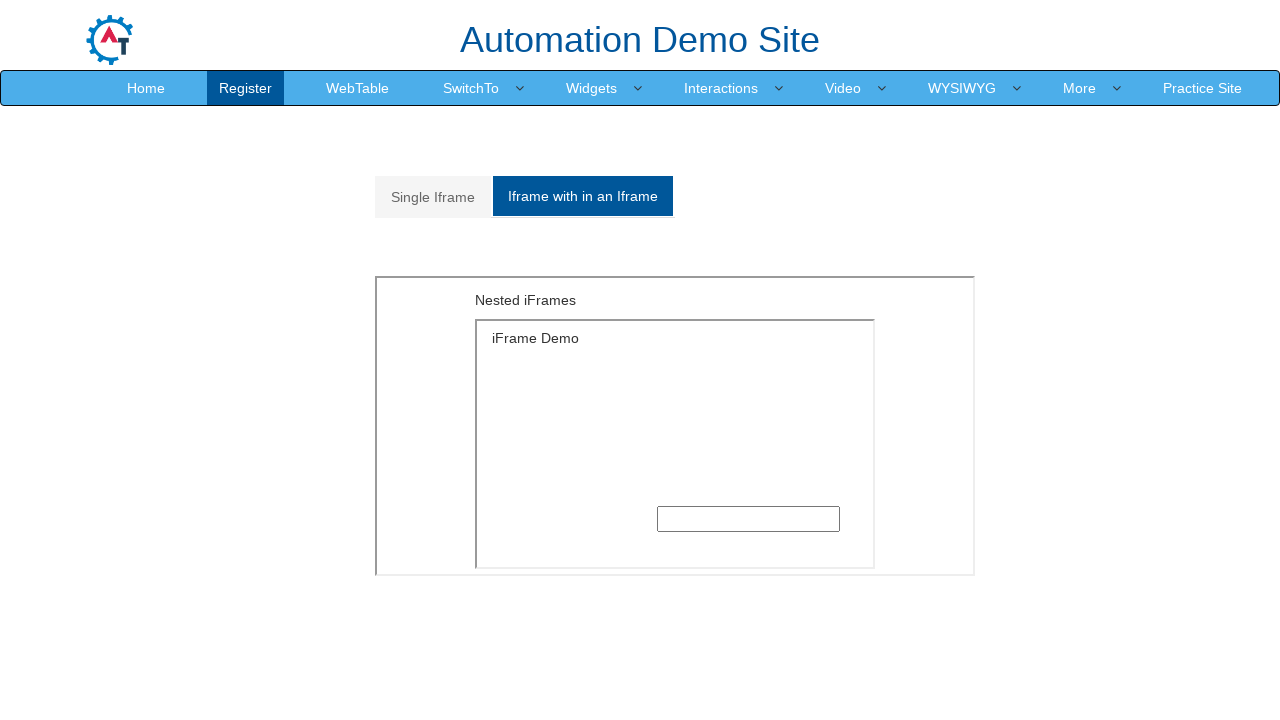

Located outer iframe within Multiple div
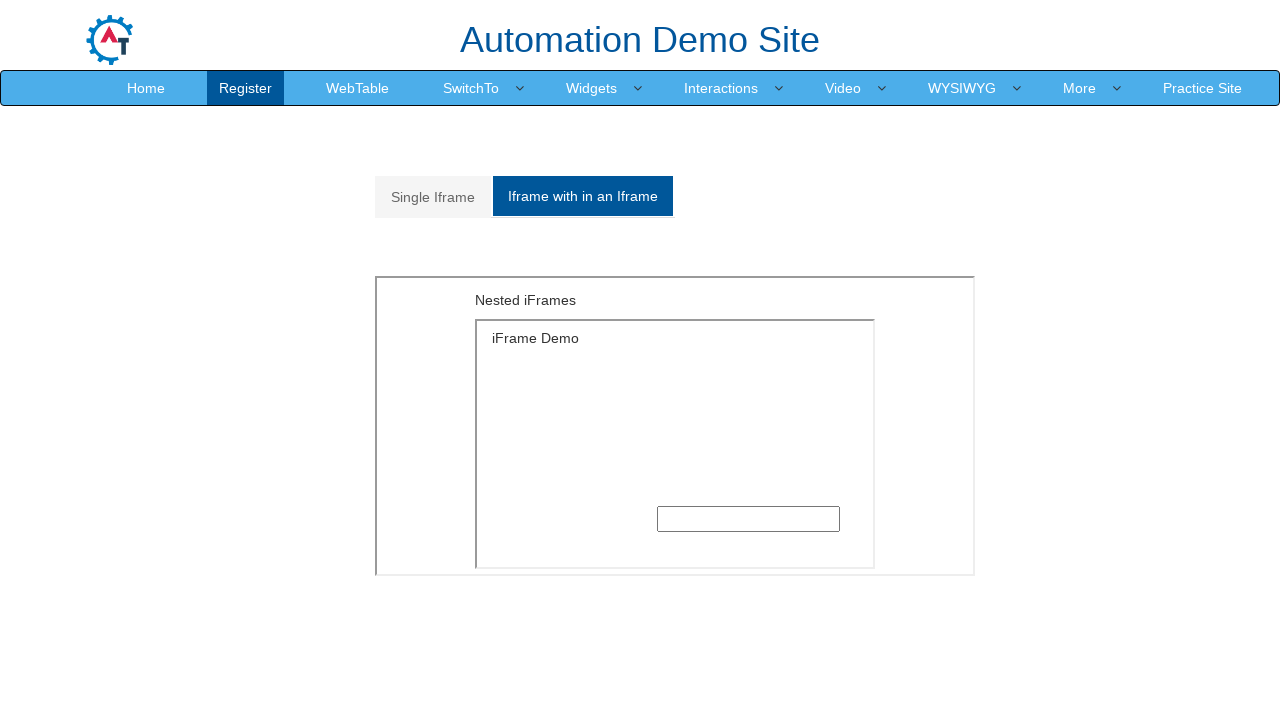

Located inner iframe nested within outer frame
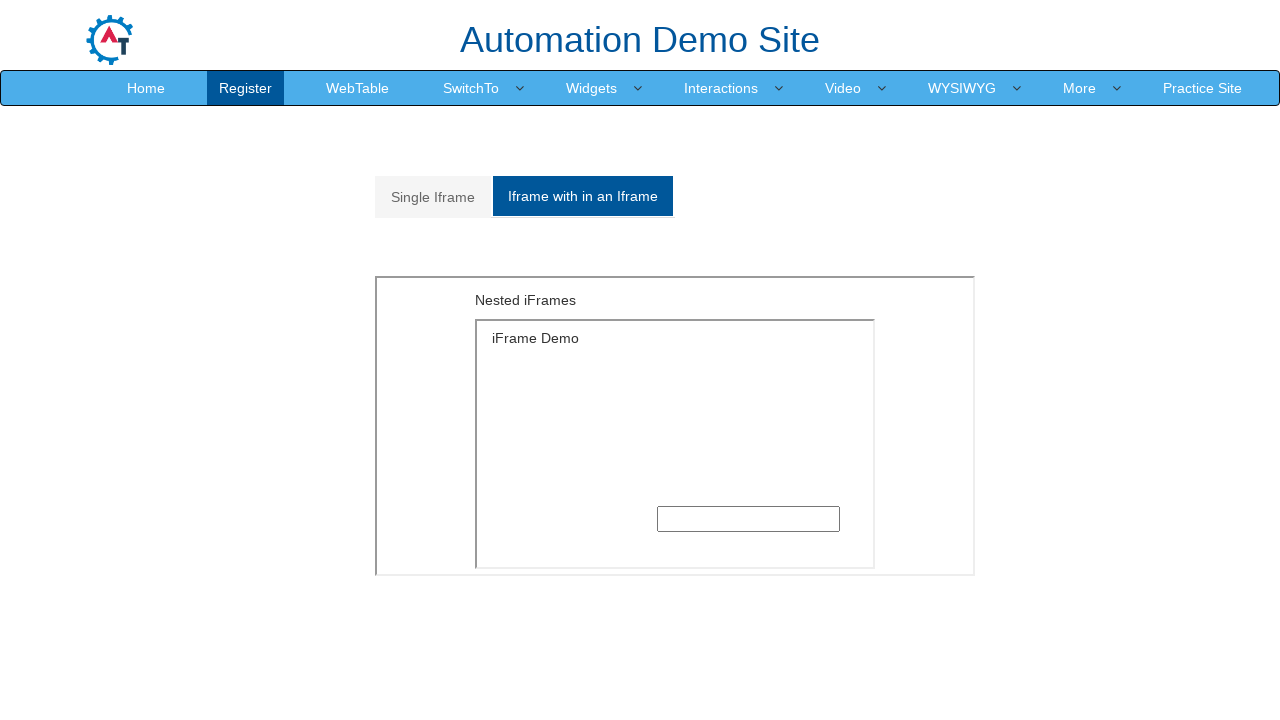

Filled input field in nested frame with 'Testing Nested Frame' on div#Multiple >> iframe >> internal:control=enter-frame >> iframe >> internal:con
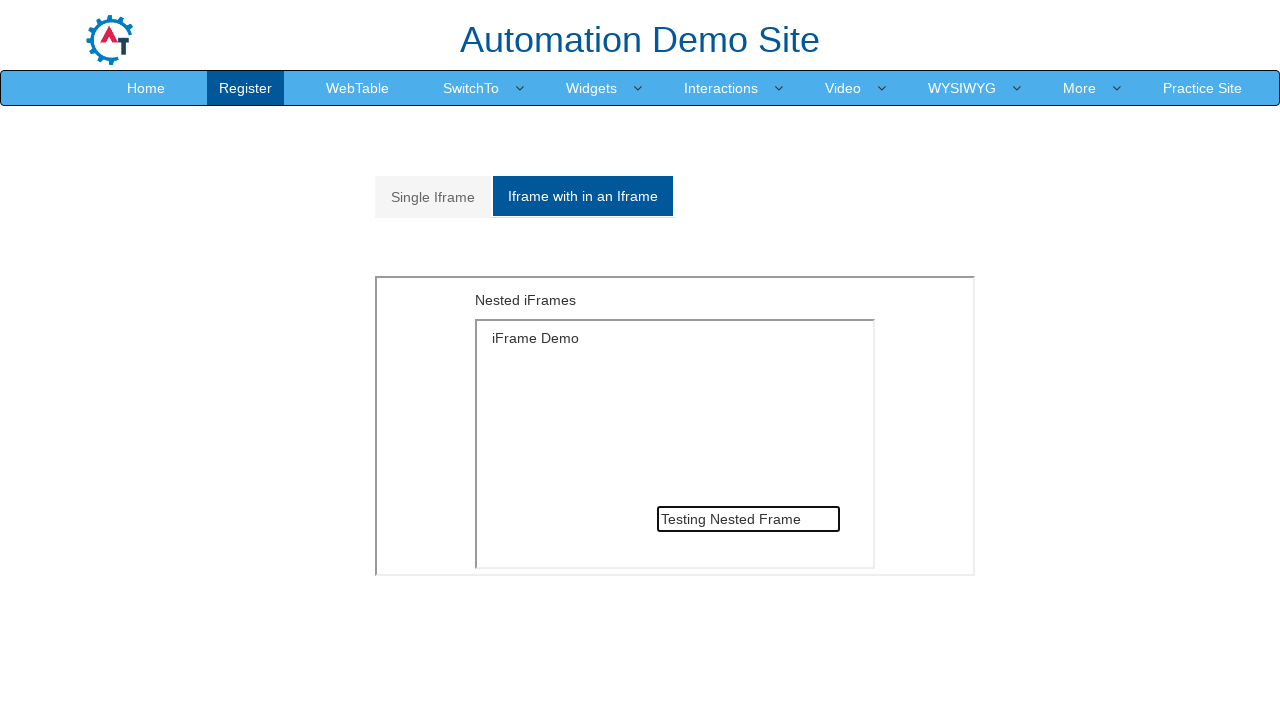

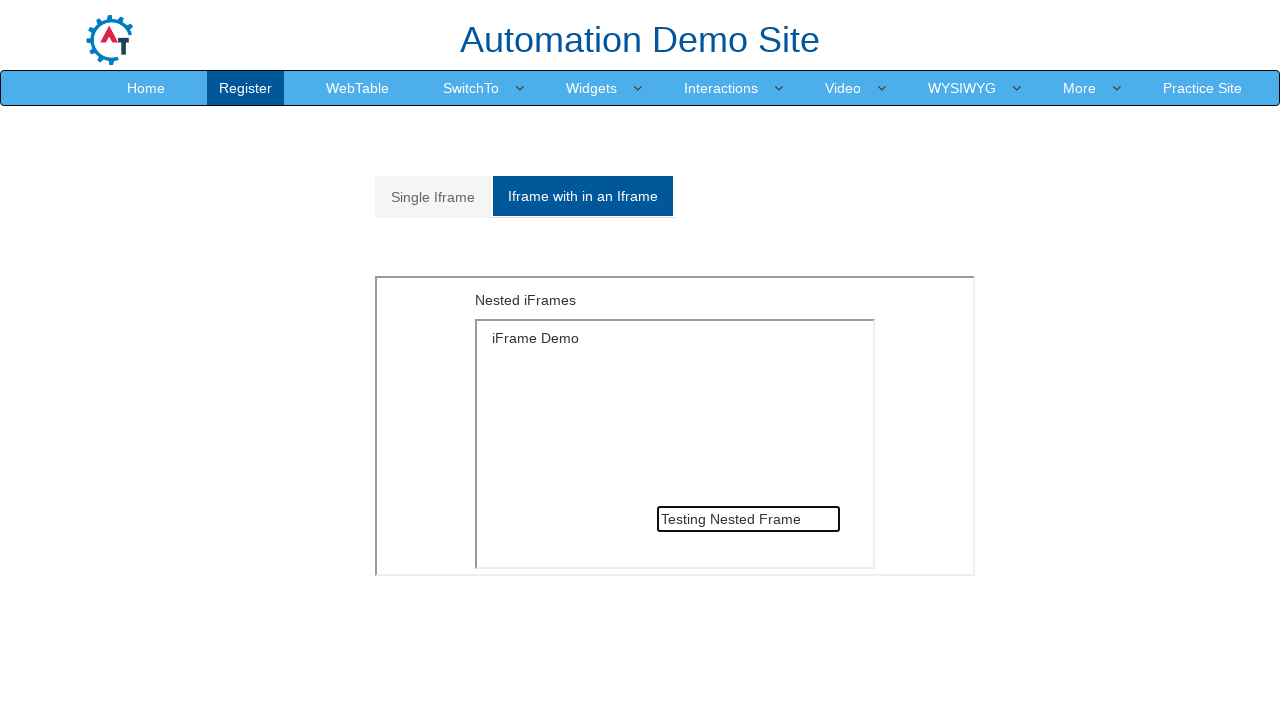